Tests finding and clicking a link by its calculated text value, then fills out a form with name, last name, city, and country fields before submitting.

Starting URL: http://suninjuly.github.io/find_link_text

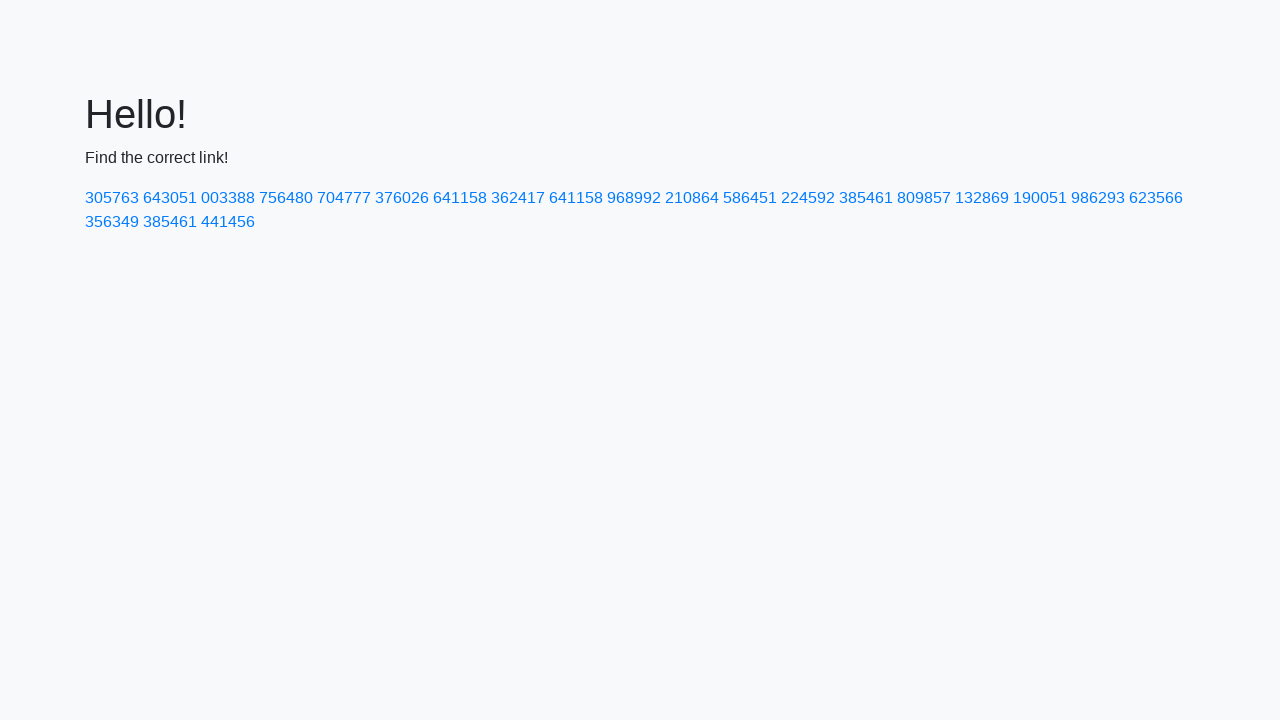

Clicked link with calculated text value '224592' at (808, 198) on text=224592
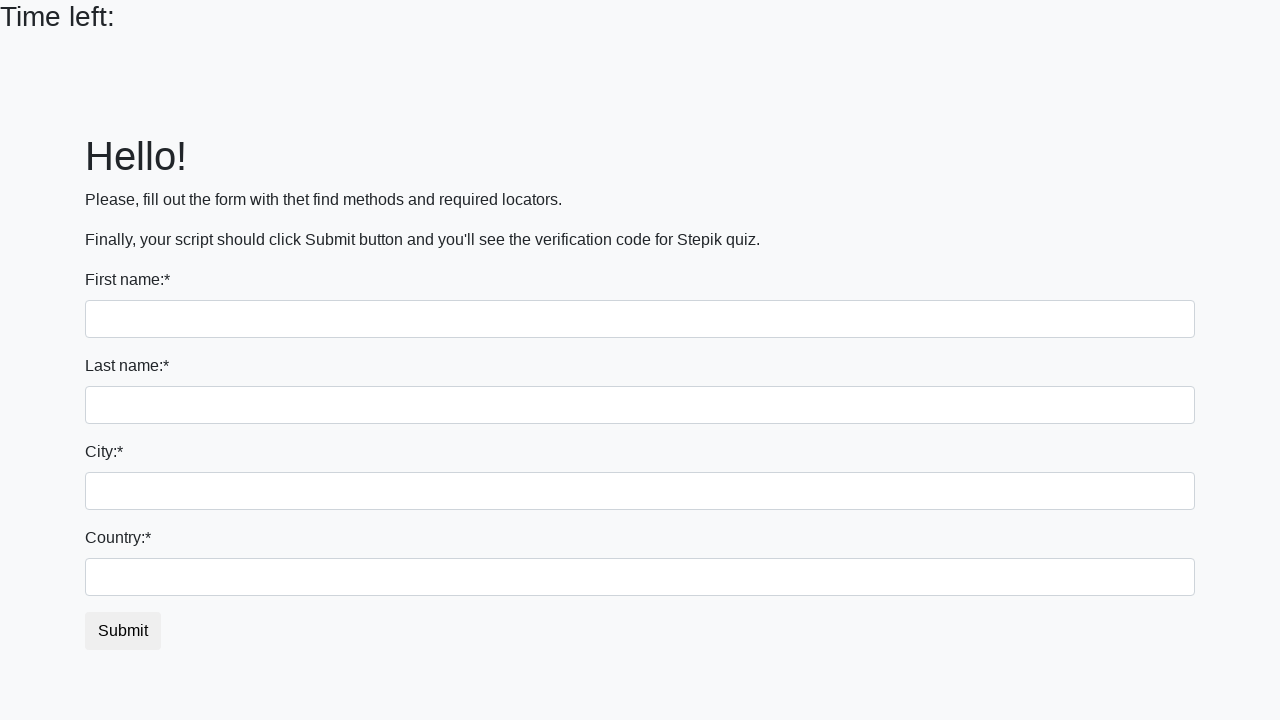

Filled first name field with 'Ivan' on input
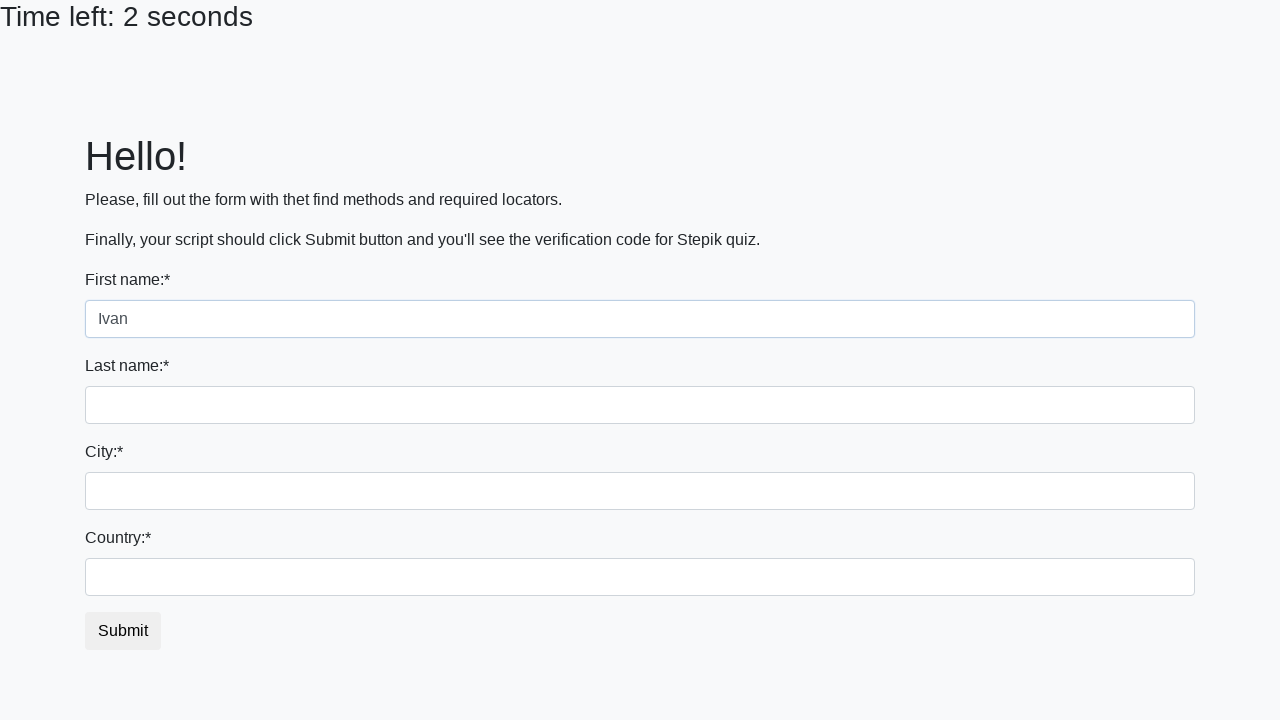

Filled last name field with 'Petrov' on input[name='last_name']
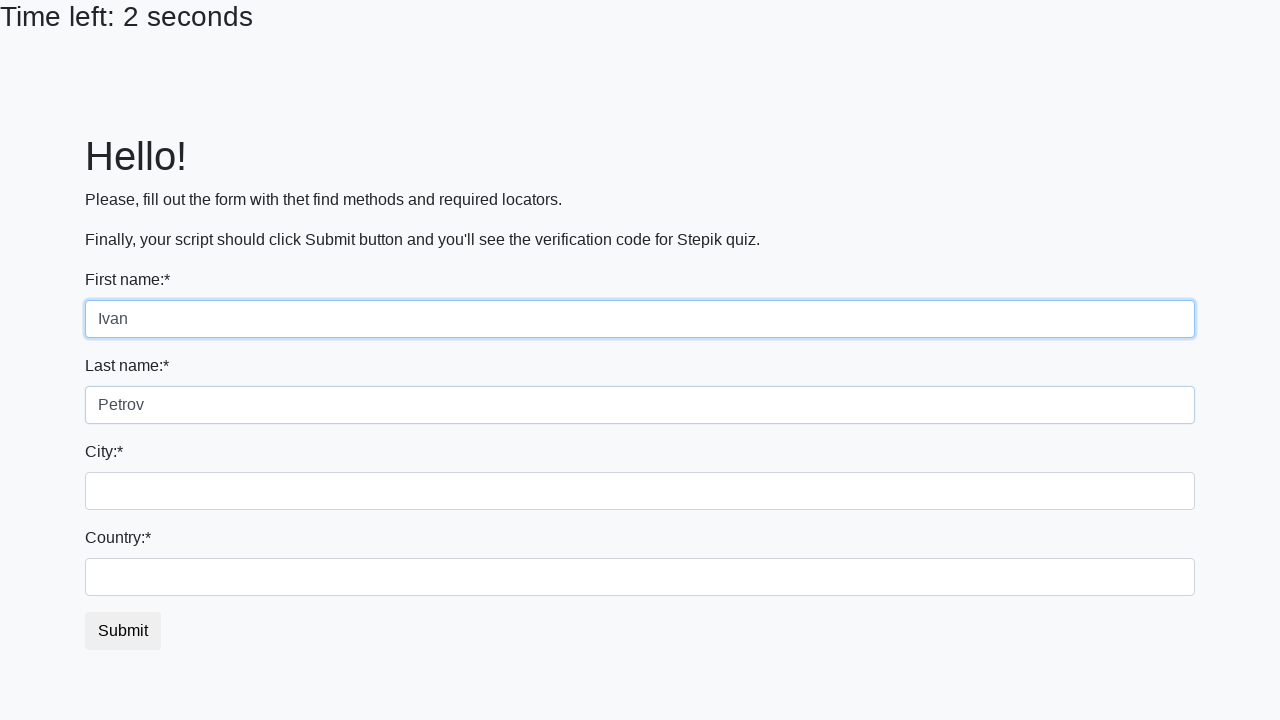

Filled city field with 'Smolensk' on .city
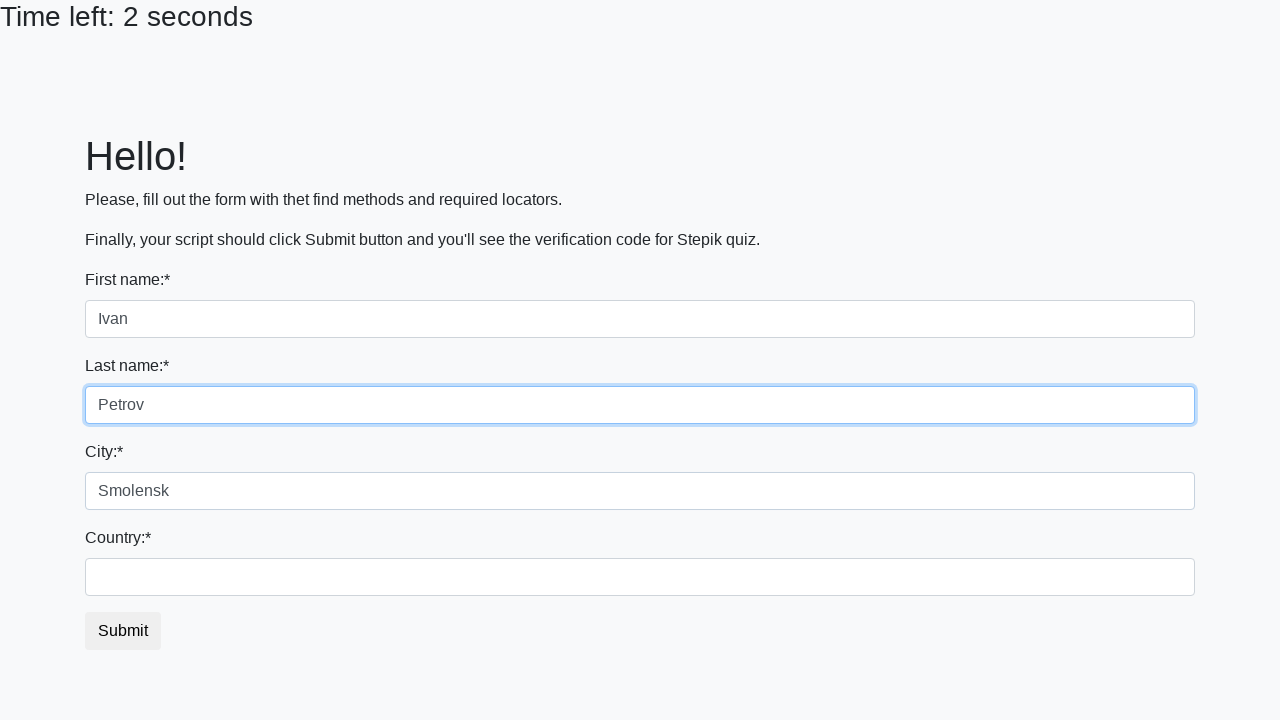

Filled country field with 'Russia' on #country
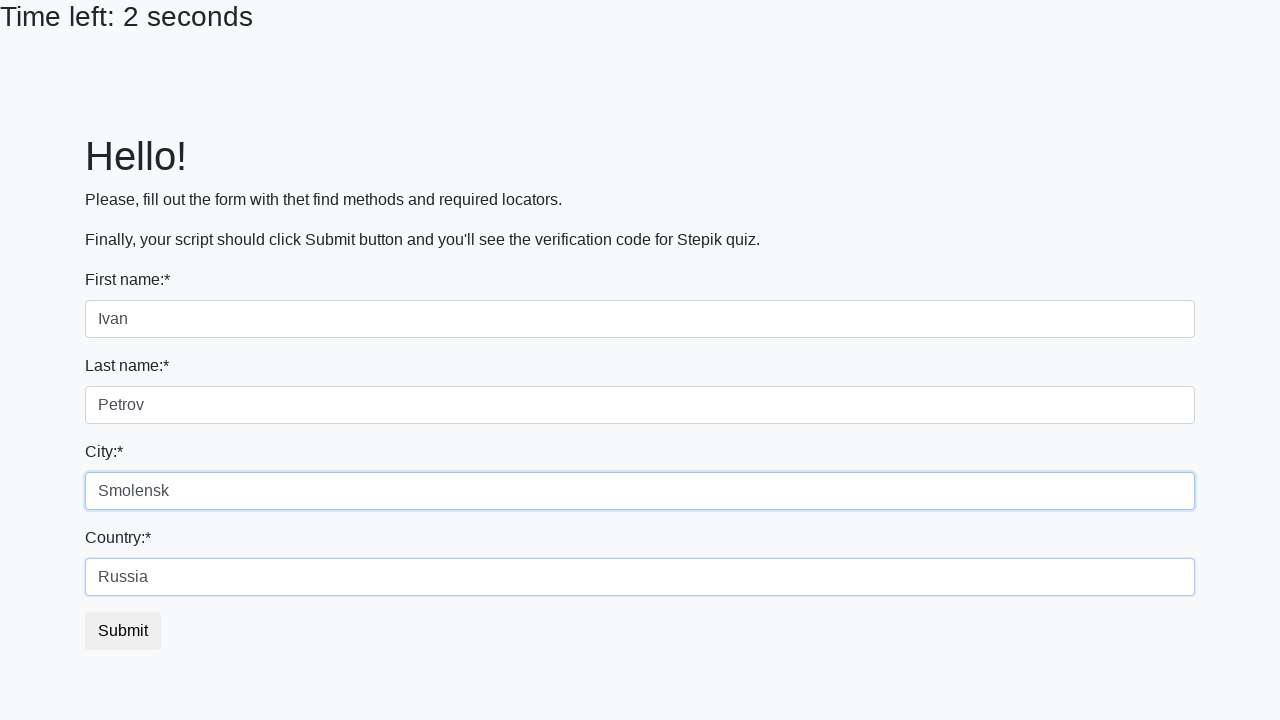

Clicked submit button to submit form at (123, 631) on button.btn
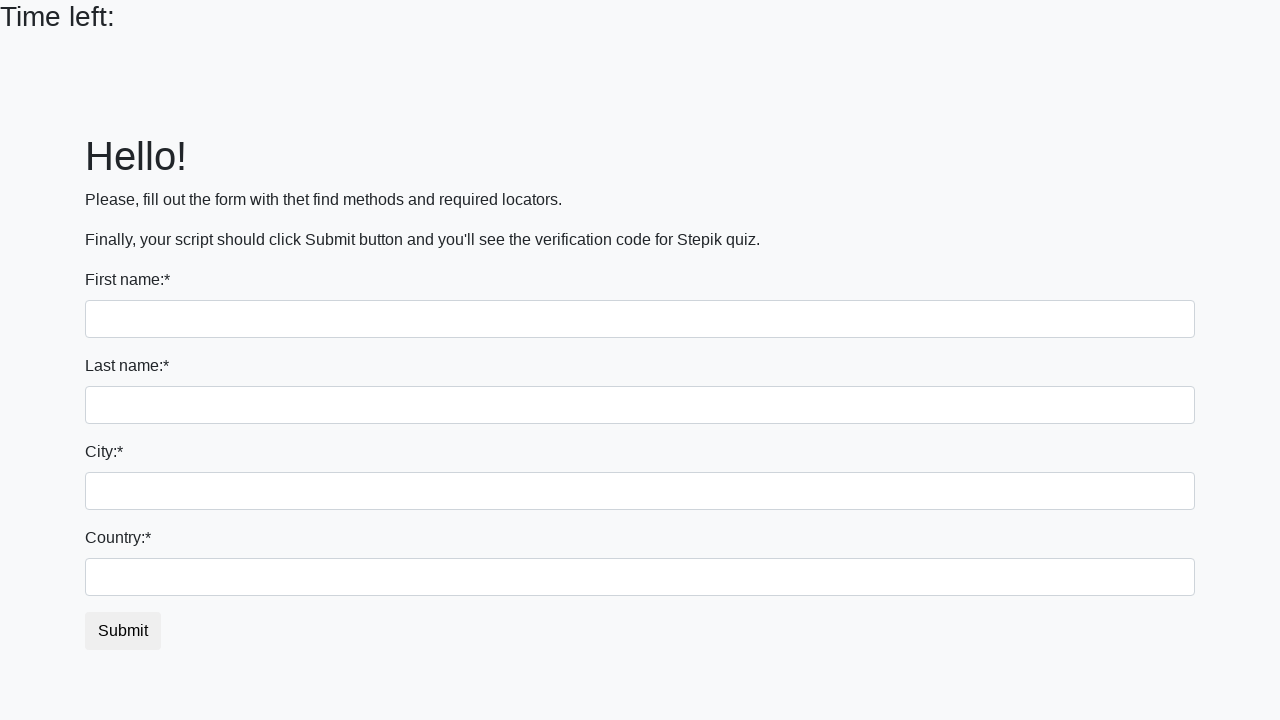

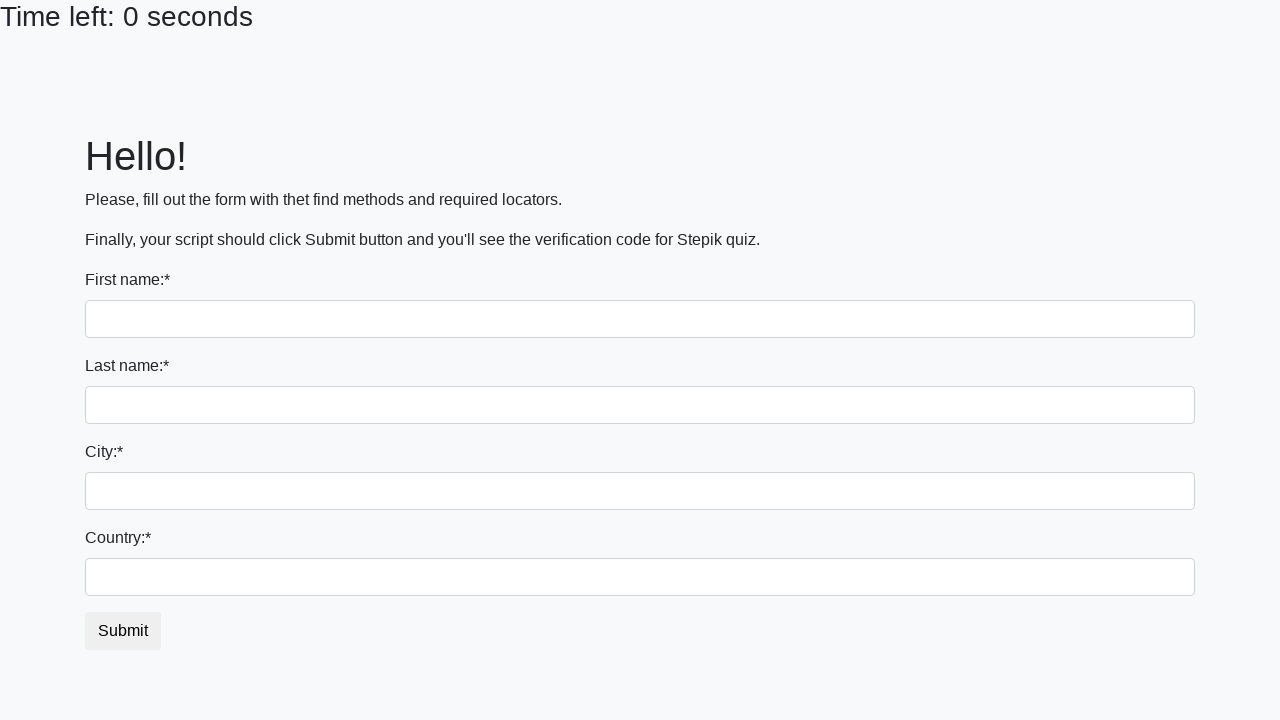